Fills out a form with dynamic attribute selectors including name, email, event date and additional details, then submits the form and verifies the success message

Starting URL: https://training-support.net/webelements/dynamic-attributes

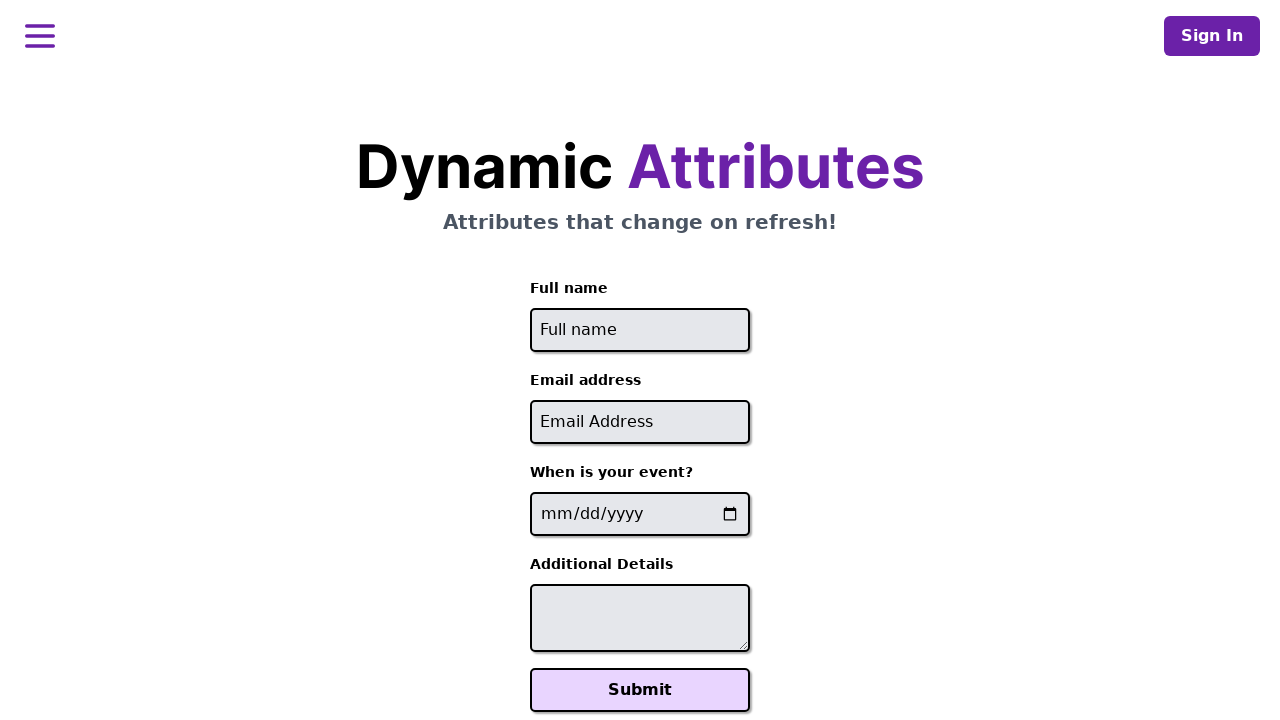

Filled full name field with 'John Smith' using starts-with selector on xpath=//input[starts-with(@id, 'full-name')]
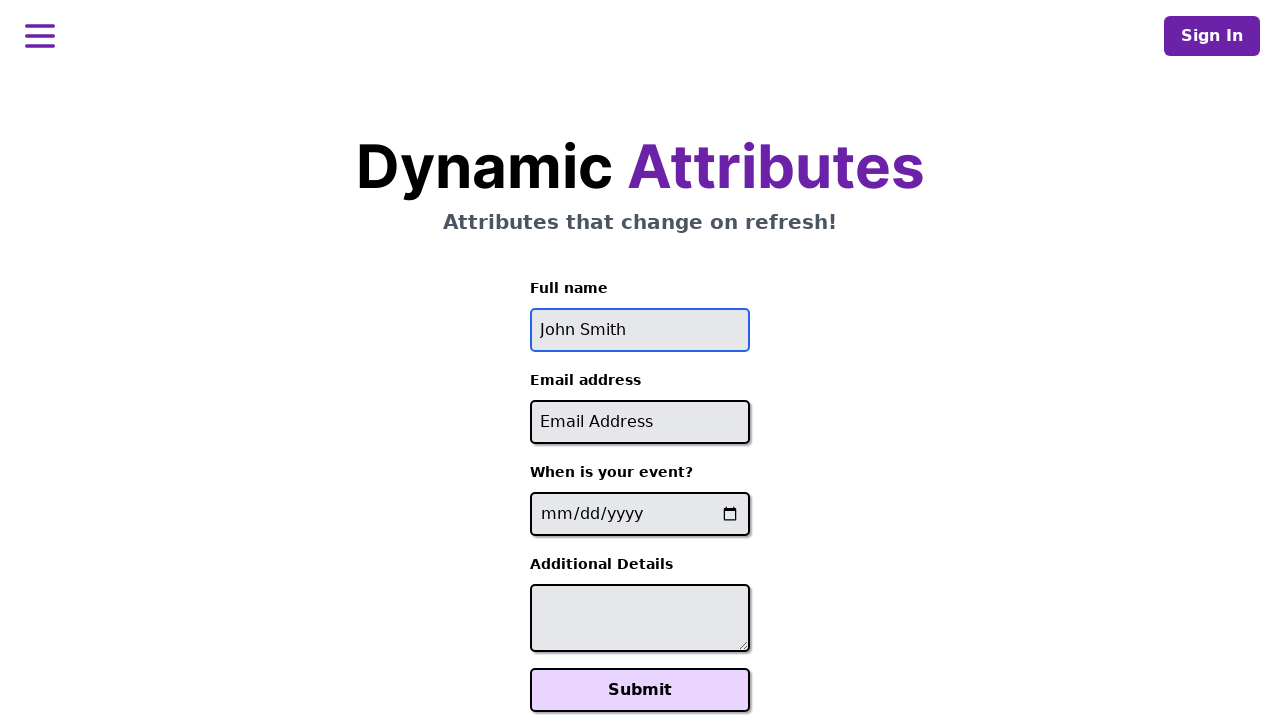

Filled email field with 'john.smith@example.com' using contains selector on xpath=//input[contains(@id, '-email')]
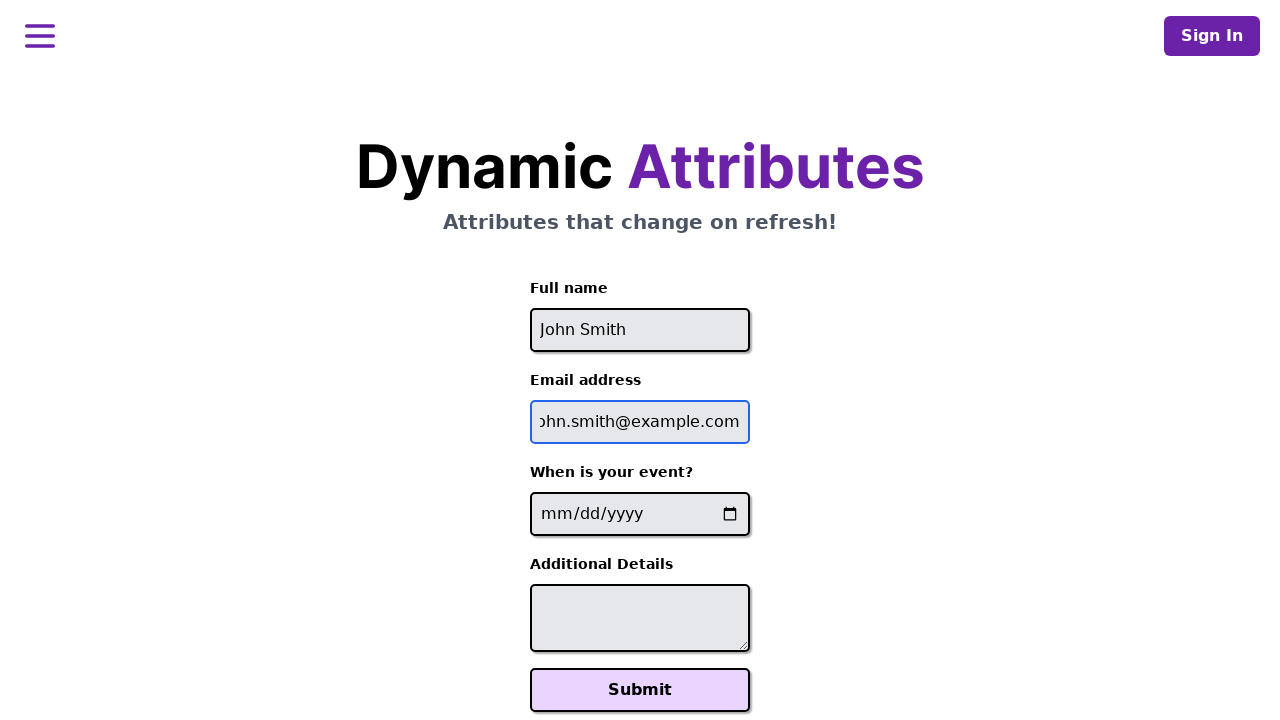

Filled event date field with '2025-04-20' on xpath=//label[contains(text(),'event?')]/following-sibling::input[@type='date']
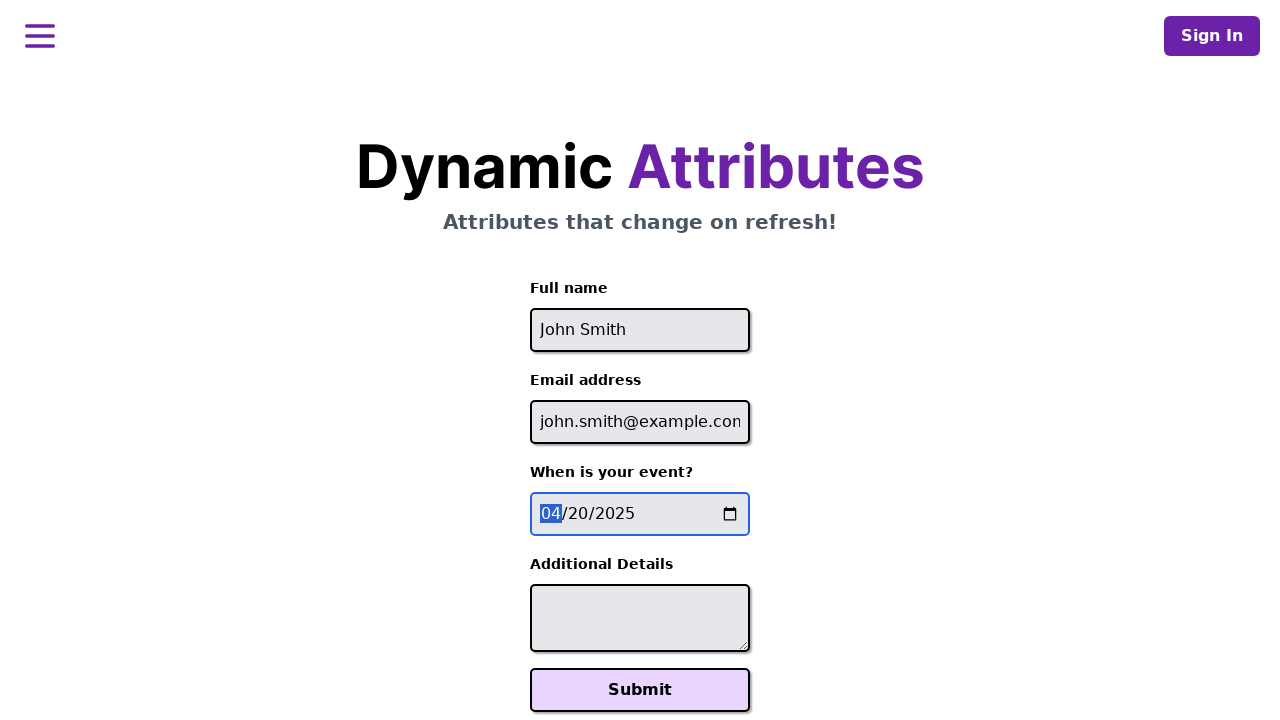

Filled additional details textarea with 'Looking forward to the event' on xpath=//textarea[contains(@id, '-additional-details-')]
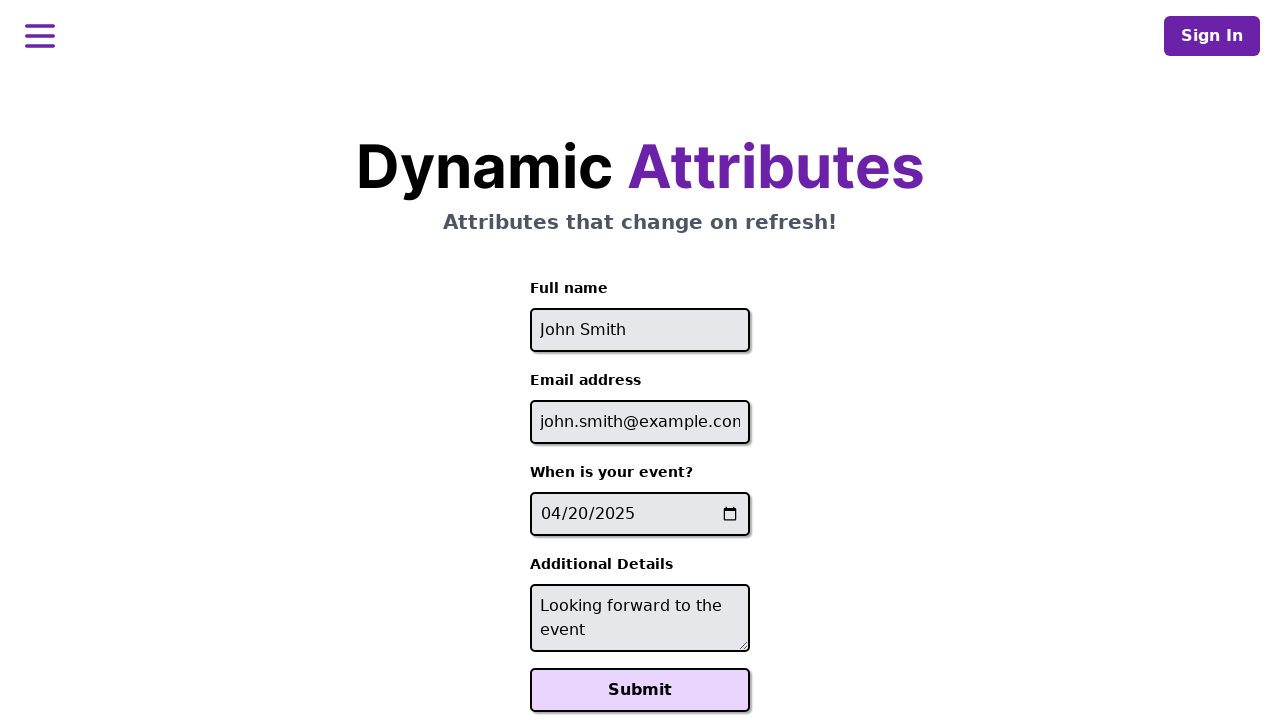

Clicked the Submit button at (640, 690) on xpath=//button[text()='Submit']
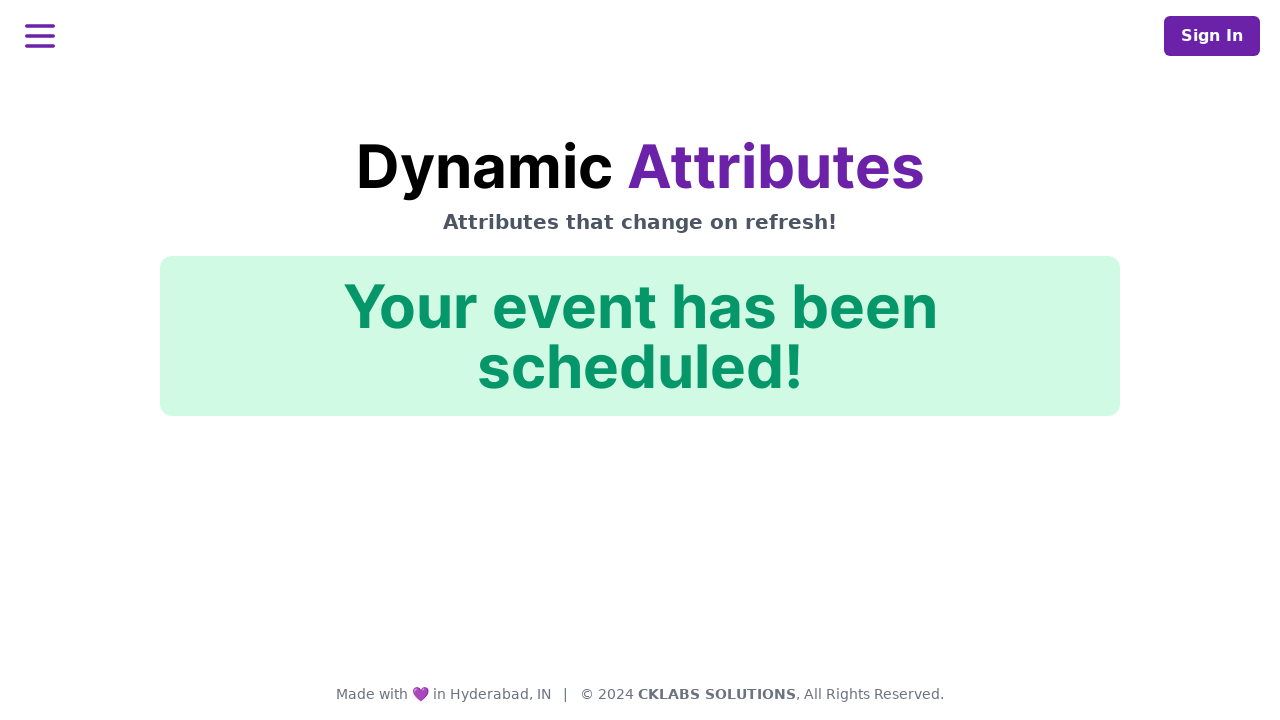

Success confirmation message appeared
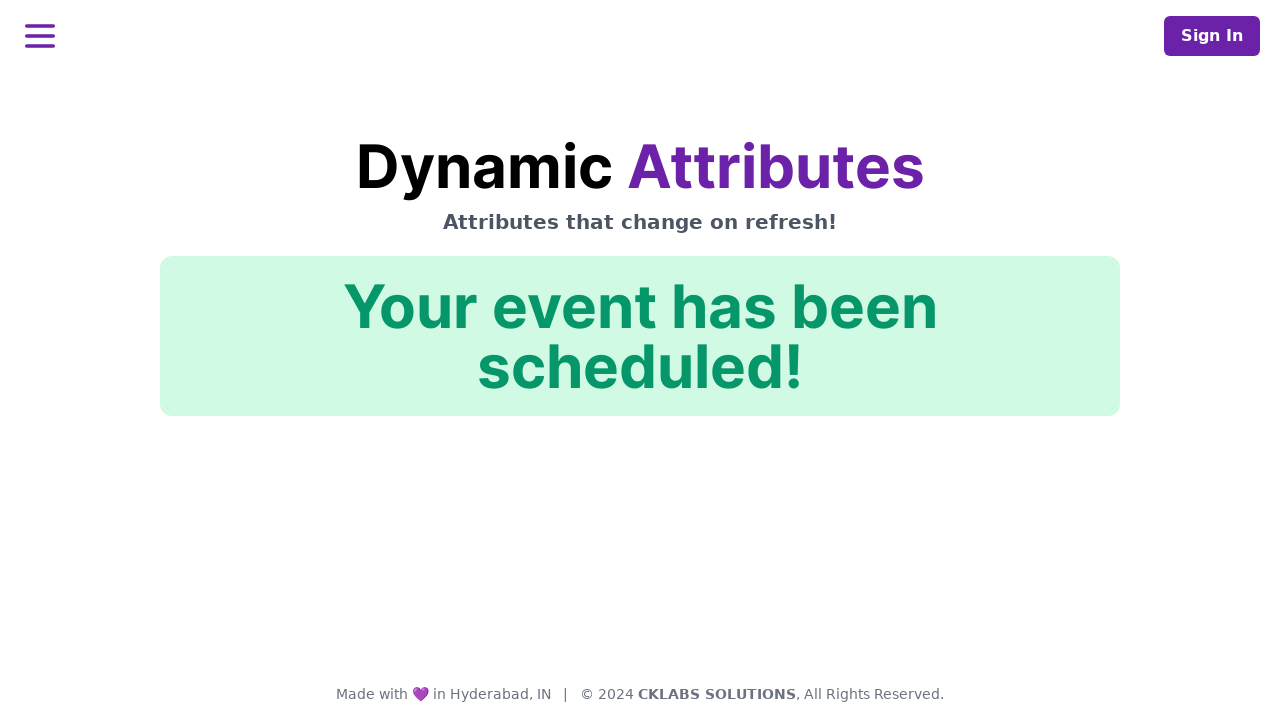

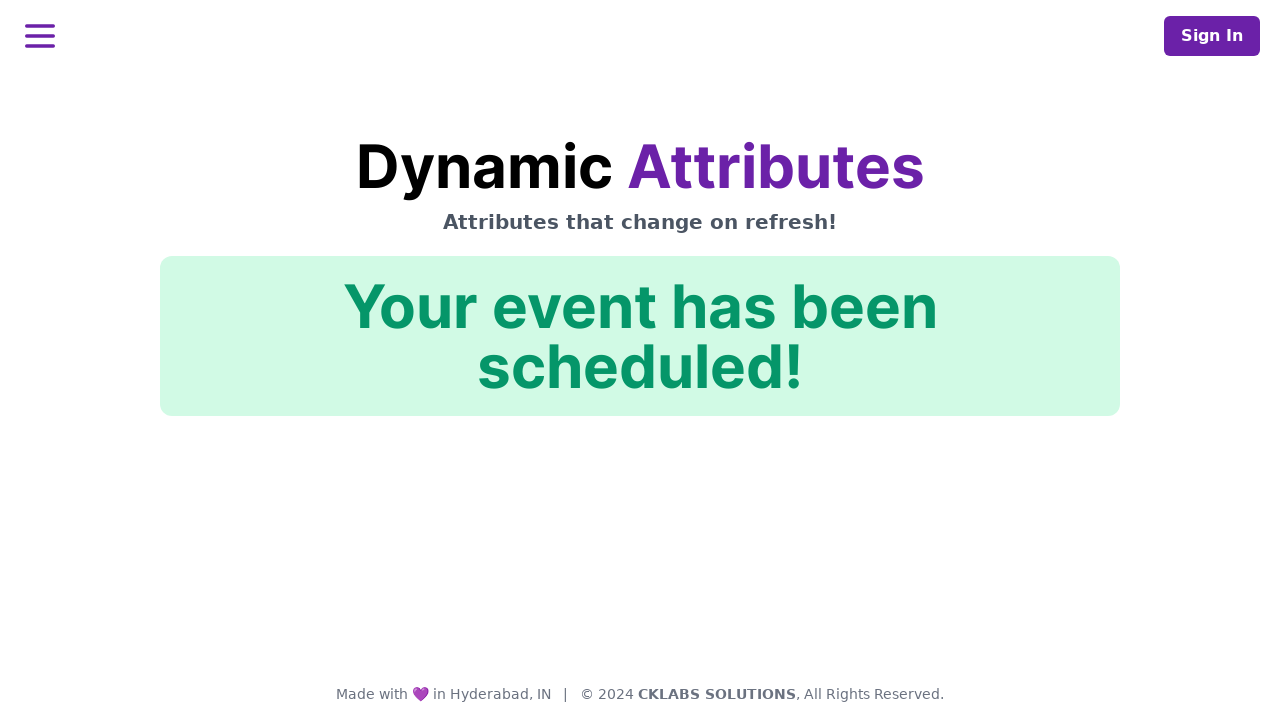